Tests the Home footer button by clicking it and verifying the ATM Services section is visible on the homepage

Starting URL: https://parabank.parasoft.com/parabank/index.htm

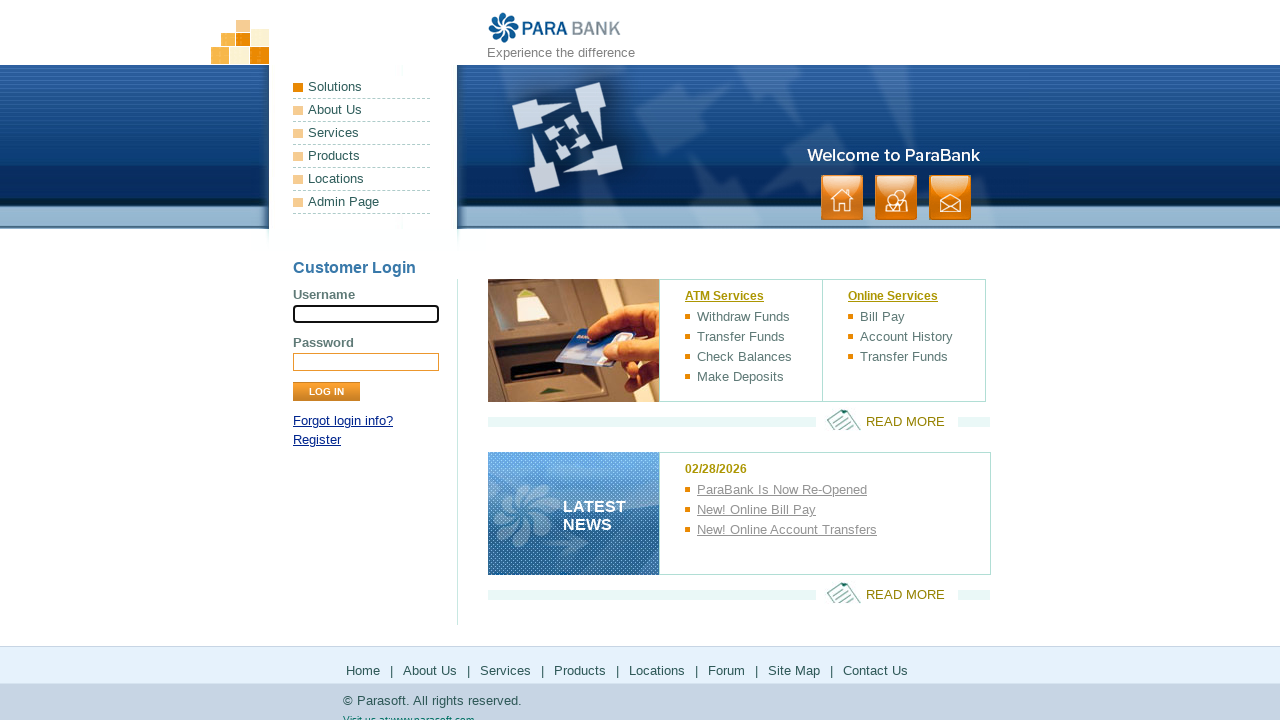

Waited for Home footer link to be visible
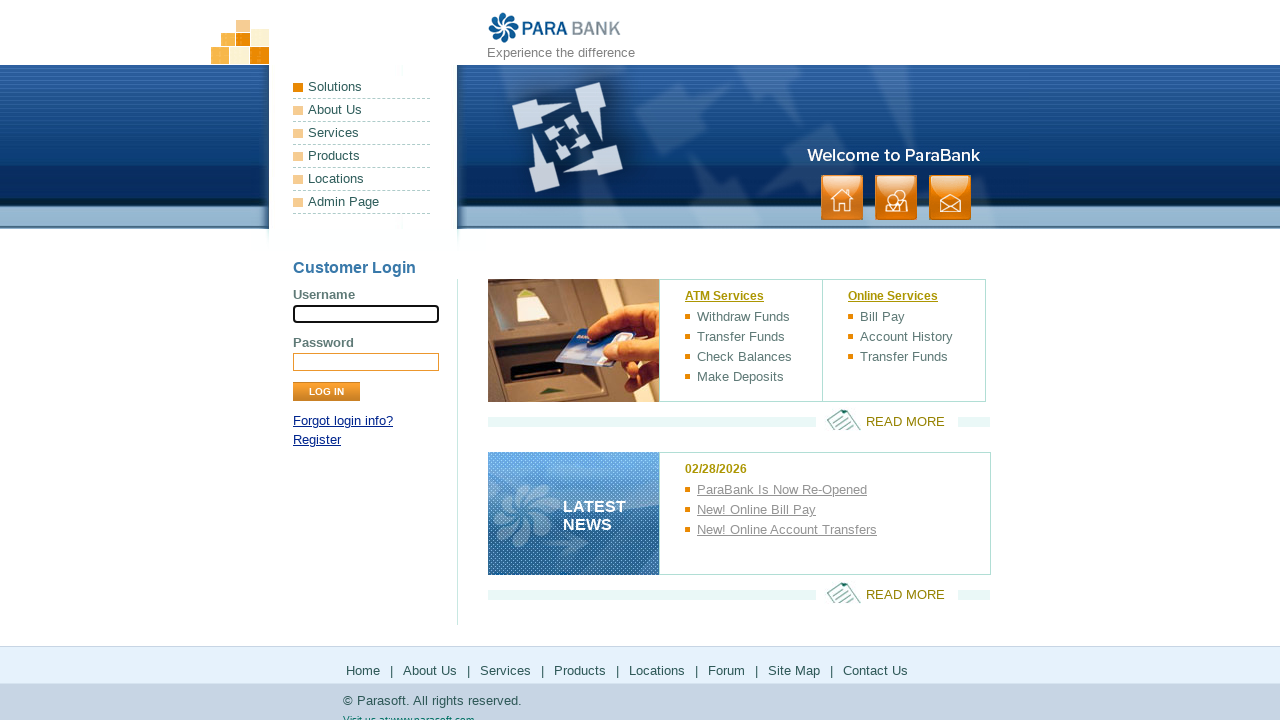

Clicked Home button in footer at (363, 670) on xpath=//*[@id='footerPanel']/ul[1]/li[1]/a
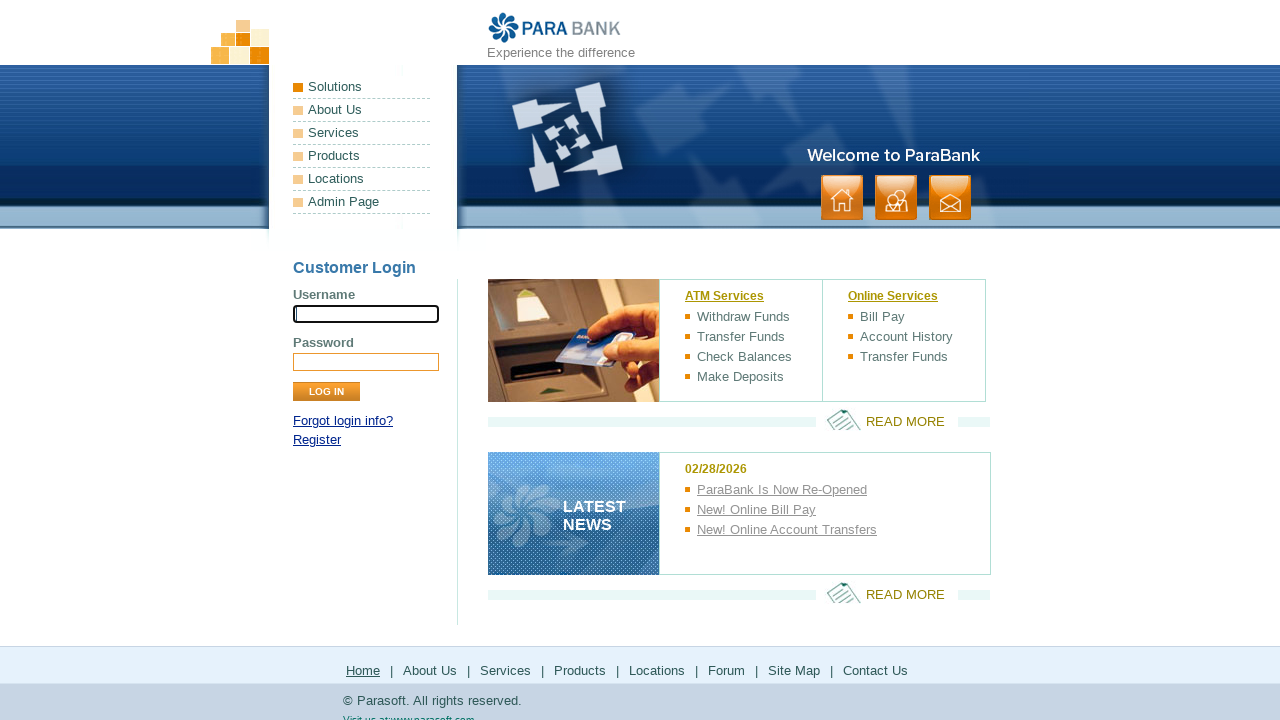

Waited for ATM Services section to be visible on homepage
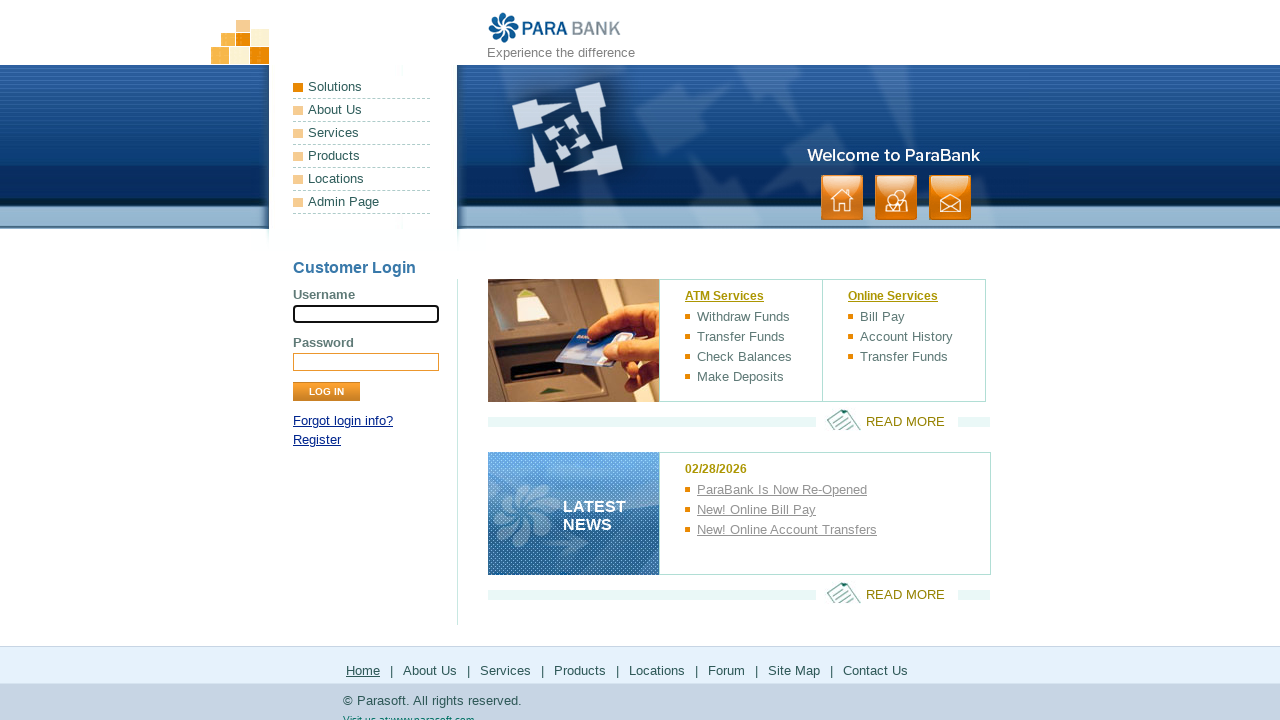

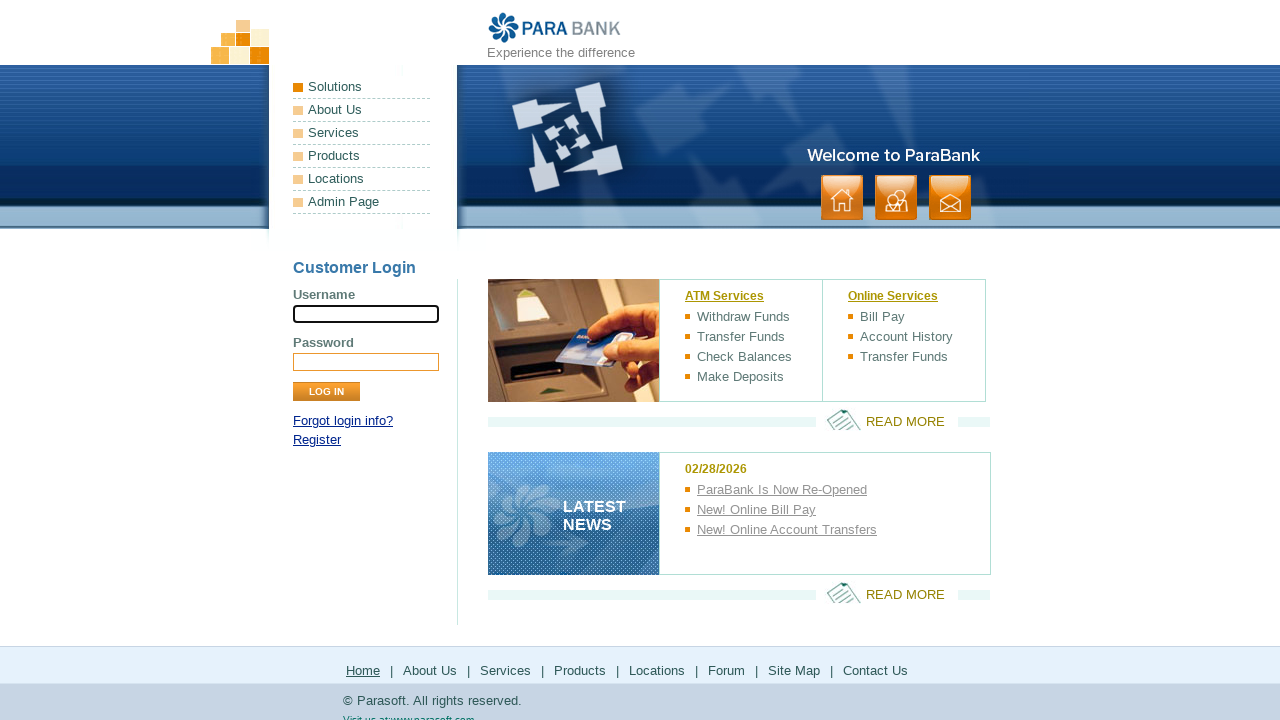